Navigates to the automation practice page and verifies that the footer section contains link elements by locating all anchor tags within the footer.

Starting URL: https://rahulshettyacademy.com/AutomationPractice/

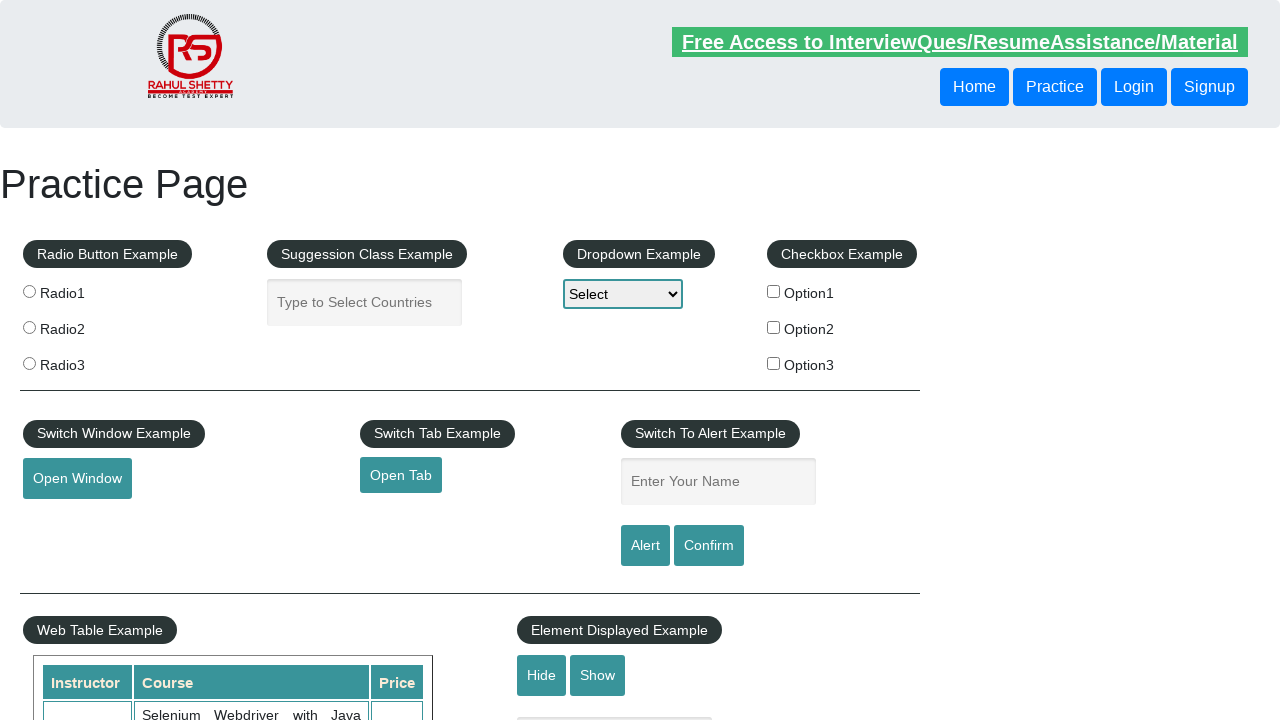

Navigated to automation practice page
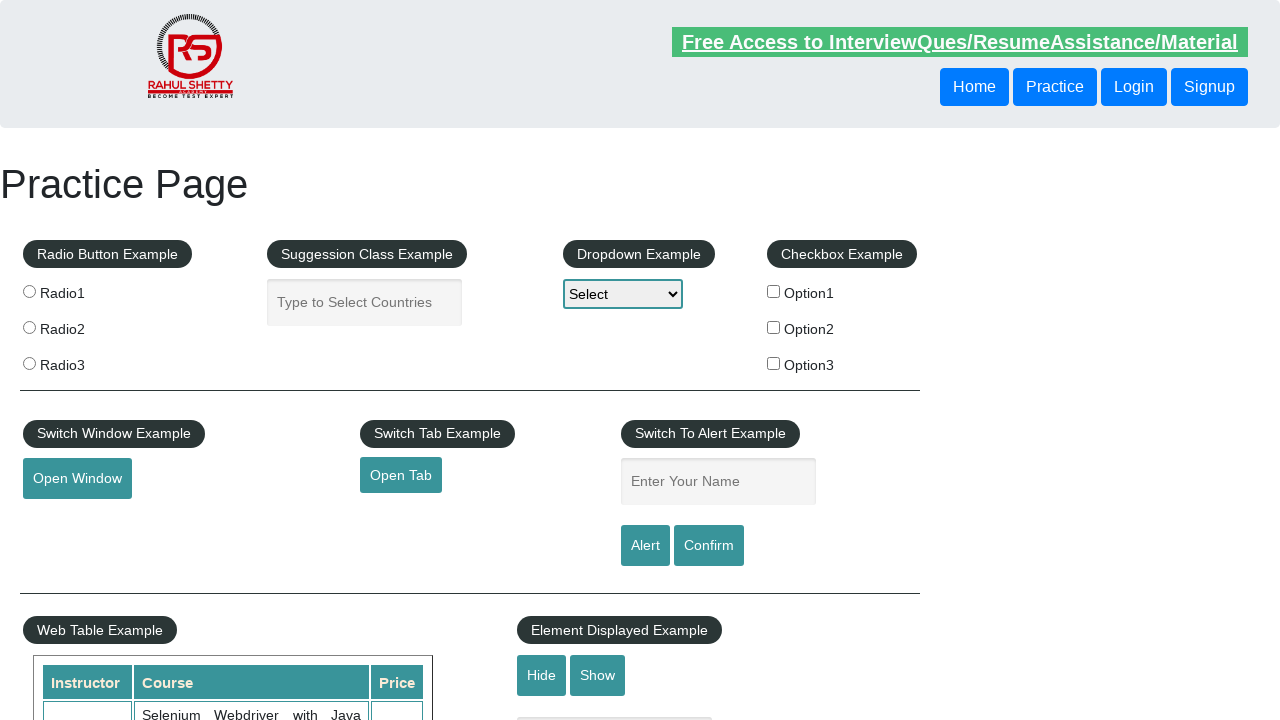

Footer section loaded and ready
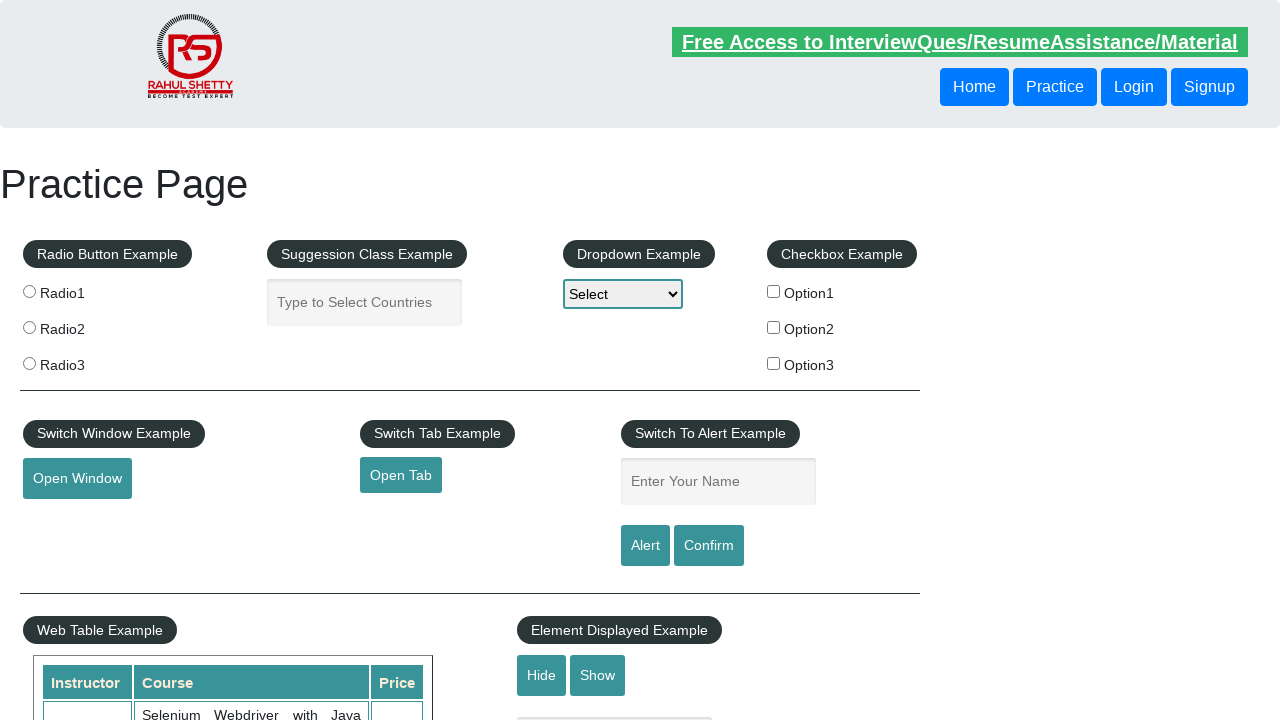

Located all anchor tags within footer section
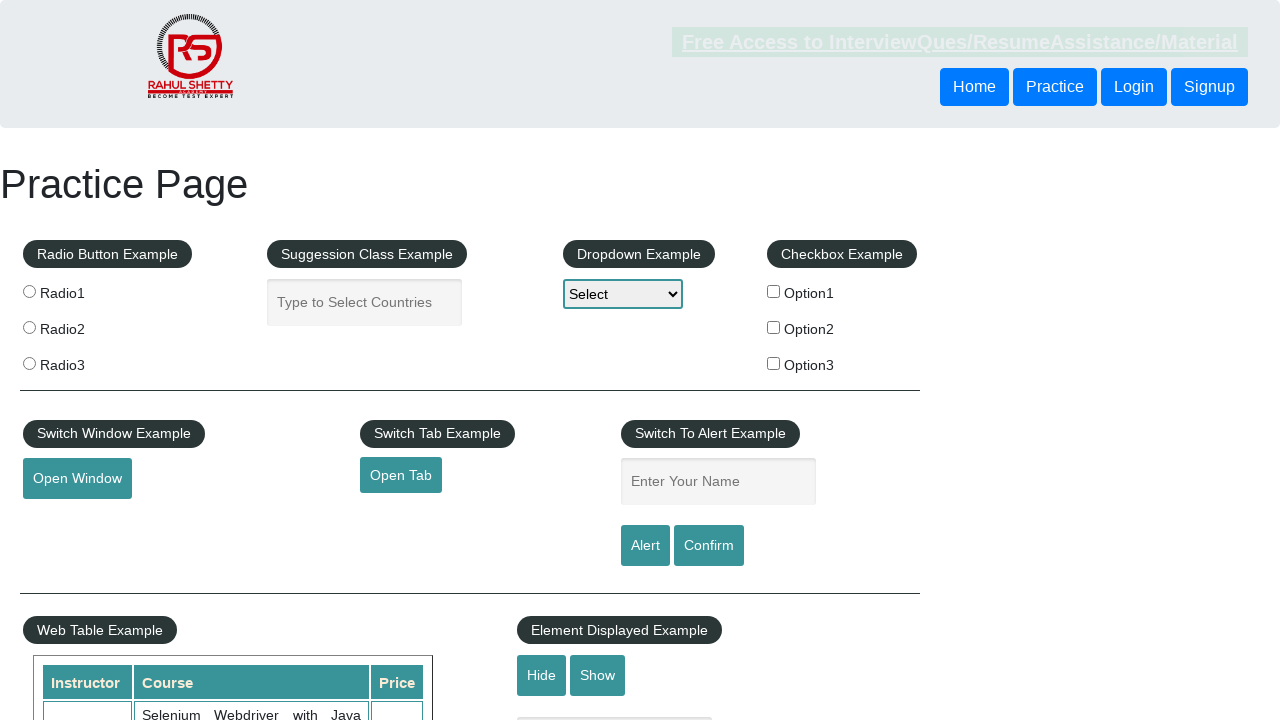

Found 20 links in footer
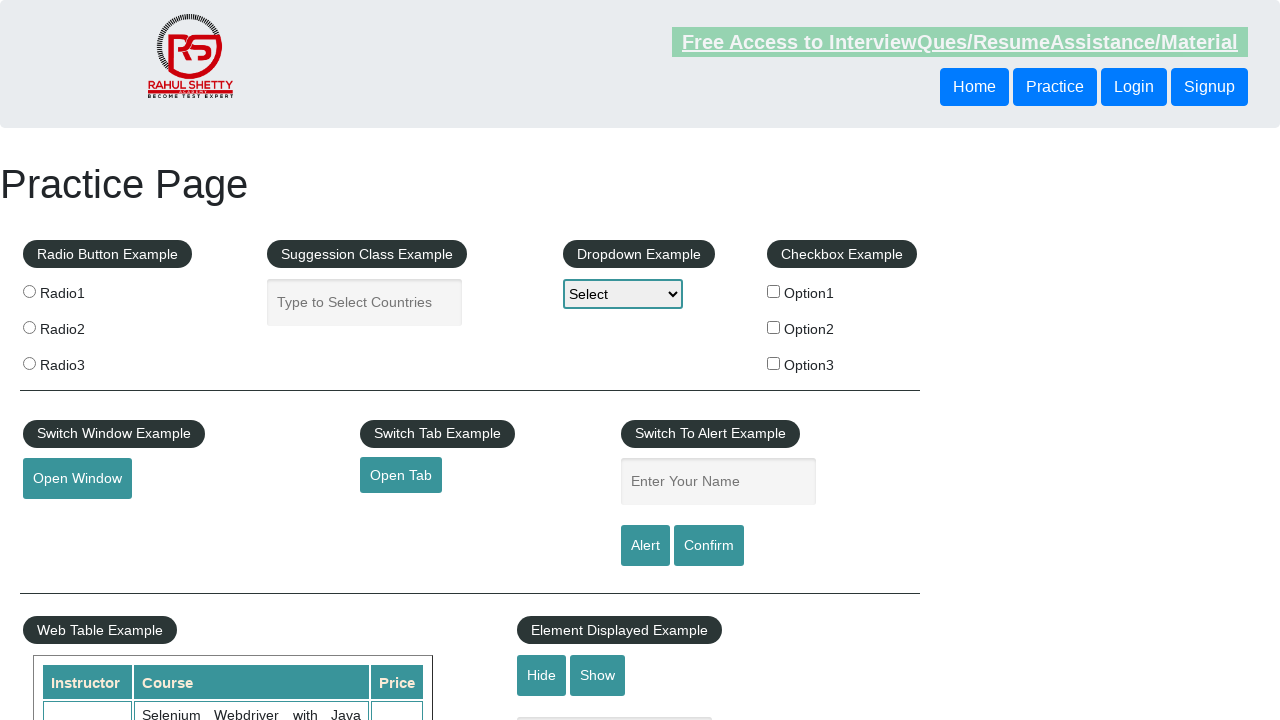

Retrieved href attribute from link 1: #
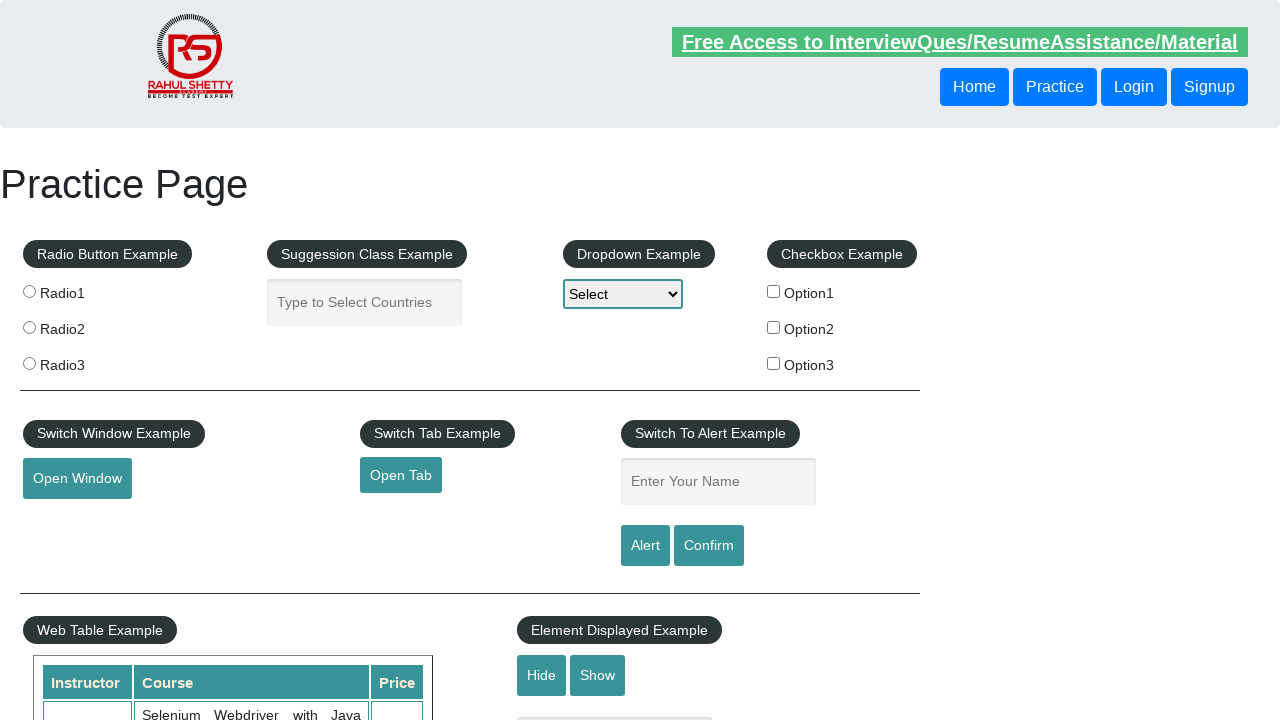

Retrieved href attribute from link 2: http://www.restapitutorial.com/
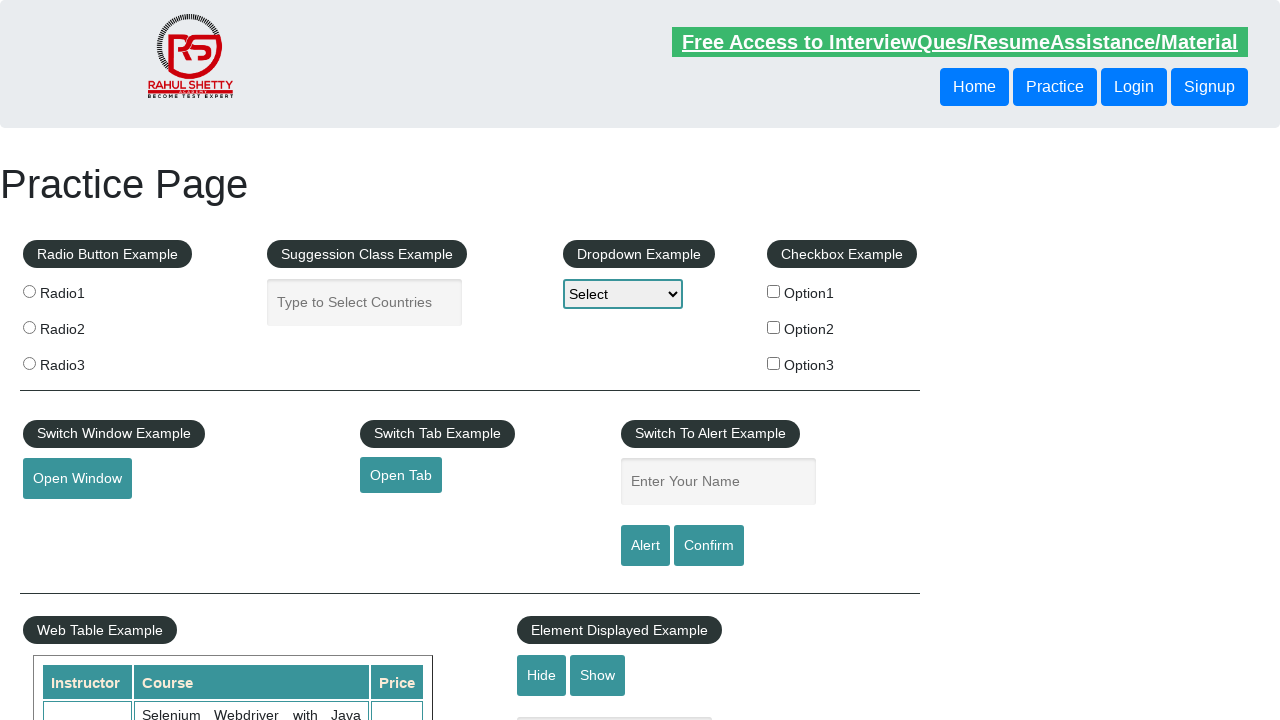

Retrieved href attribute from link 3: https://www.soapui.org/
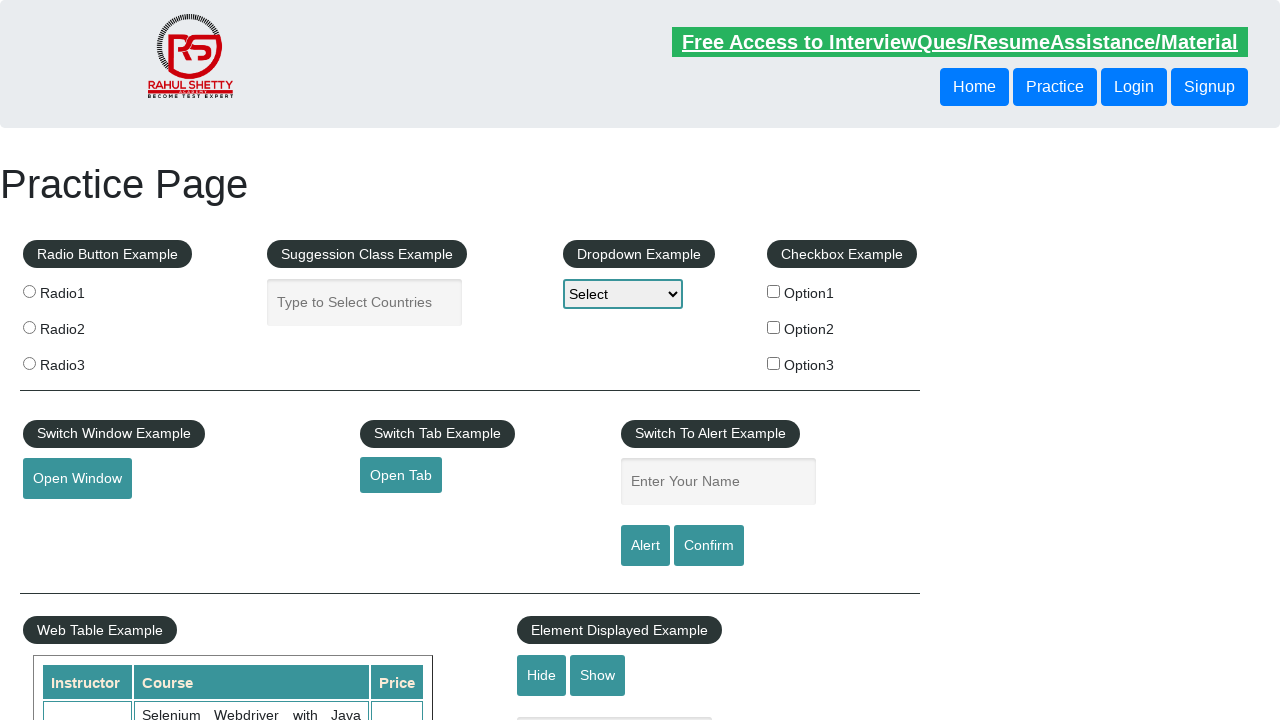

Retrieved href attribute from link 4: https://courses.rahulshettyacademy.com/p/appium-tutorial
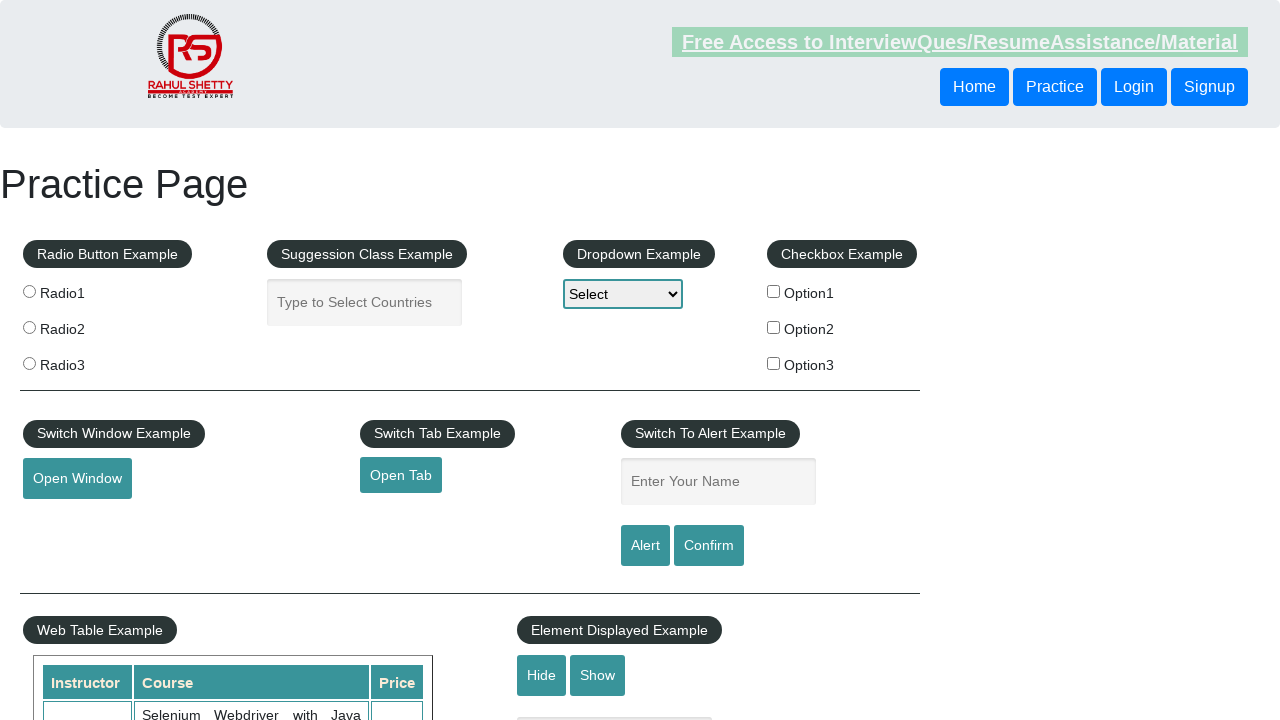

Retrieved href attribute from link 5: https://jmeter.apache.org/
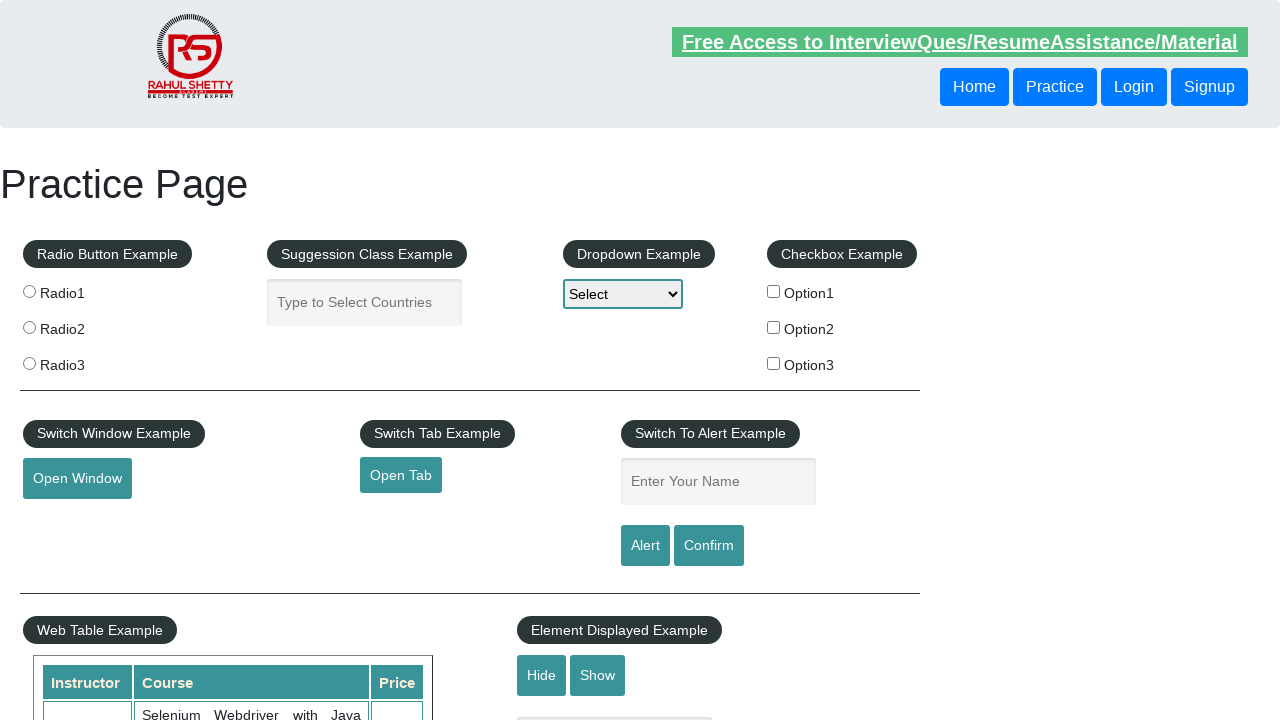

Retrieved href attribute from link 6: #
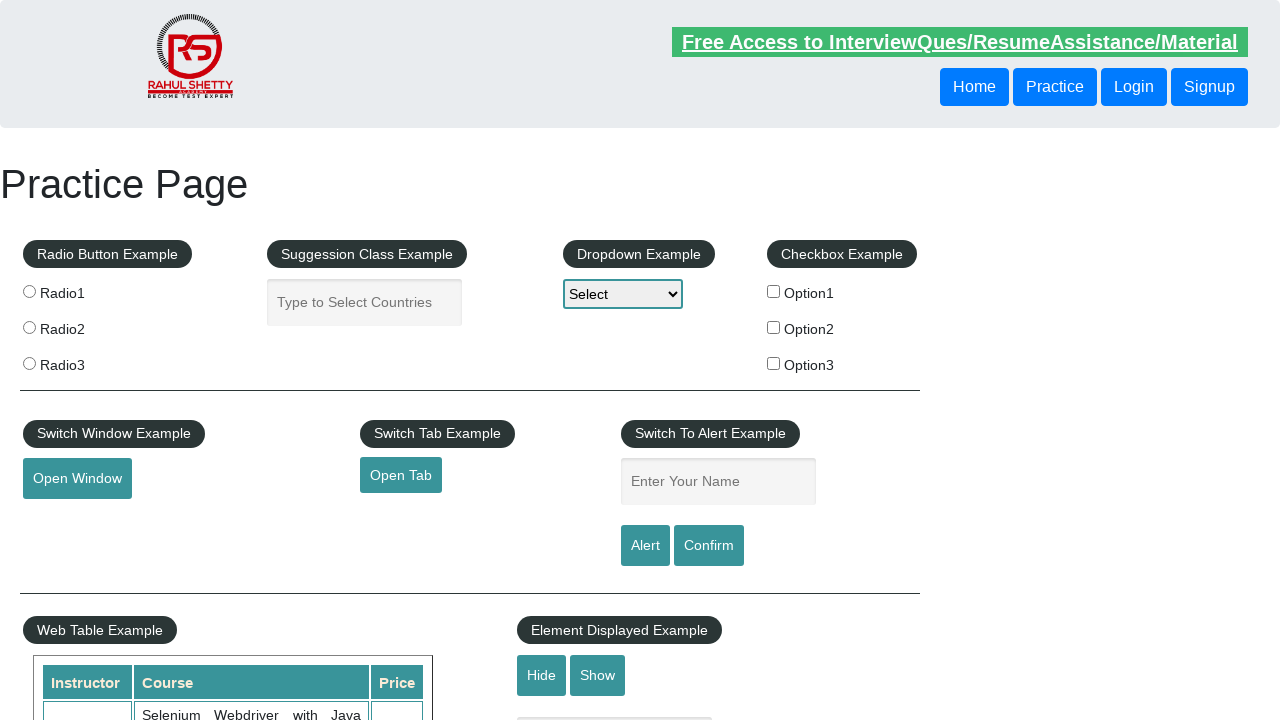

Retrieved href attribute from link 7: https://rahulshettyacademy.com/brokenlink
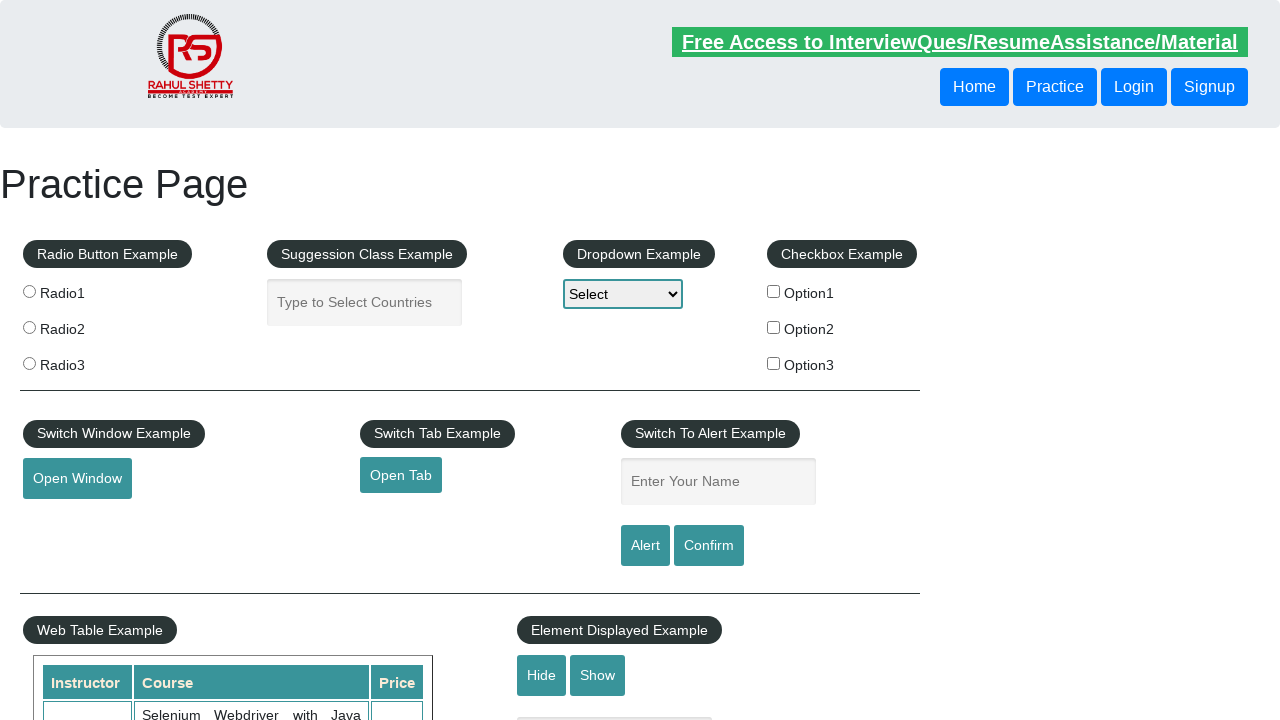

Retrieved href attribute from link 8: #
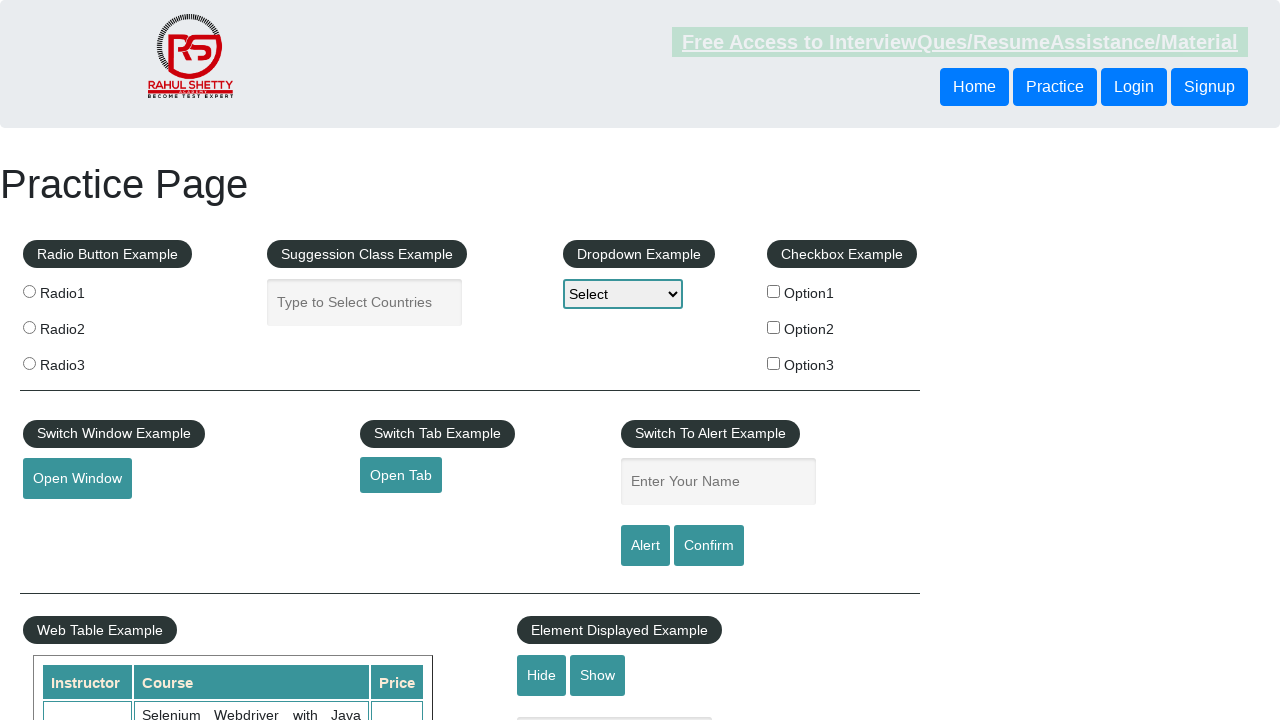

Retrieved href attribute from link 9: #
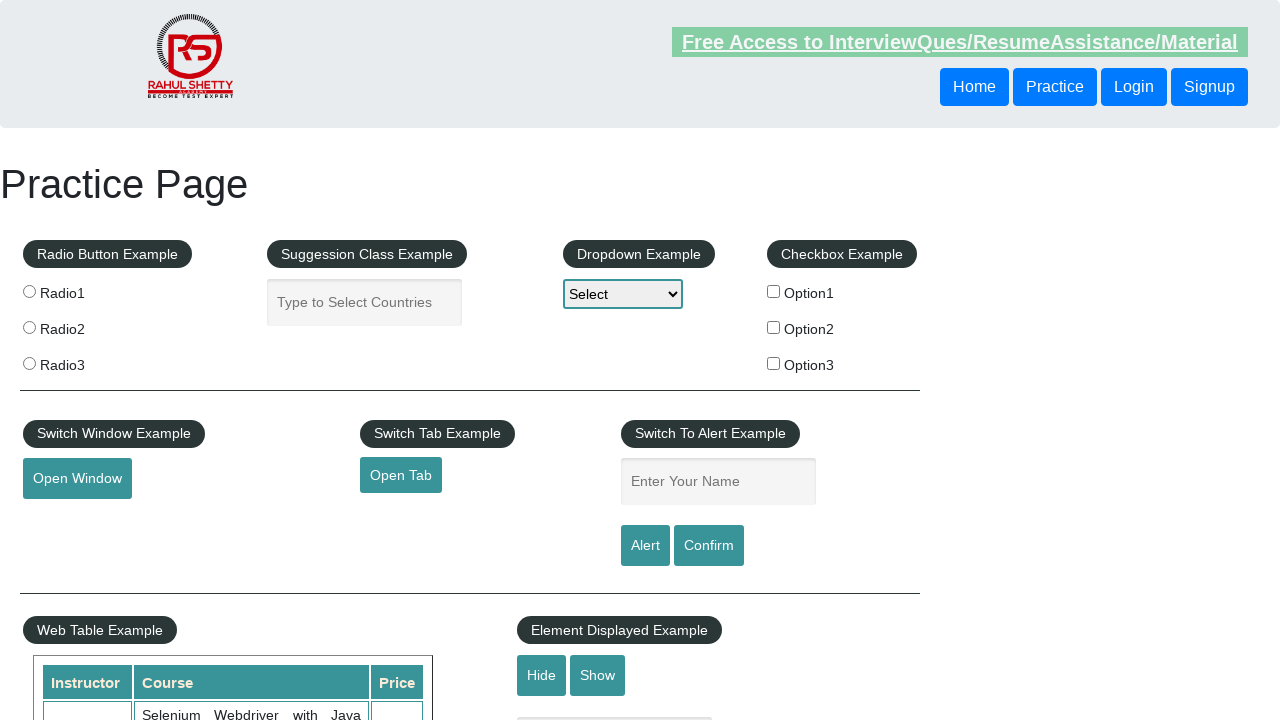

Retrieved href attribute from link 10: #
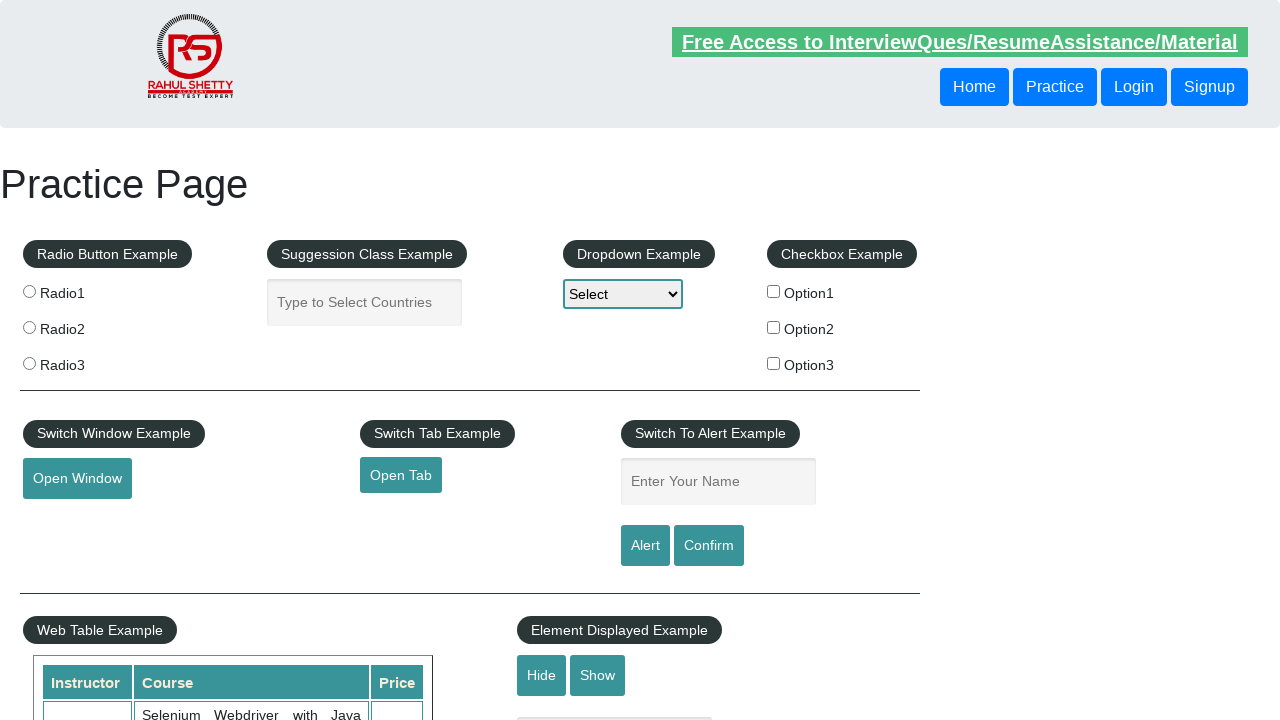

Retrieved href attribute from link 11: #
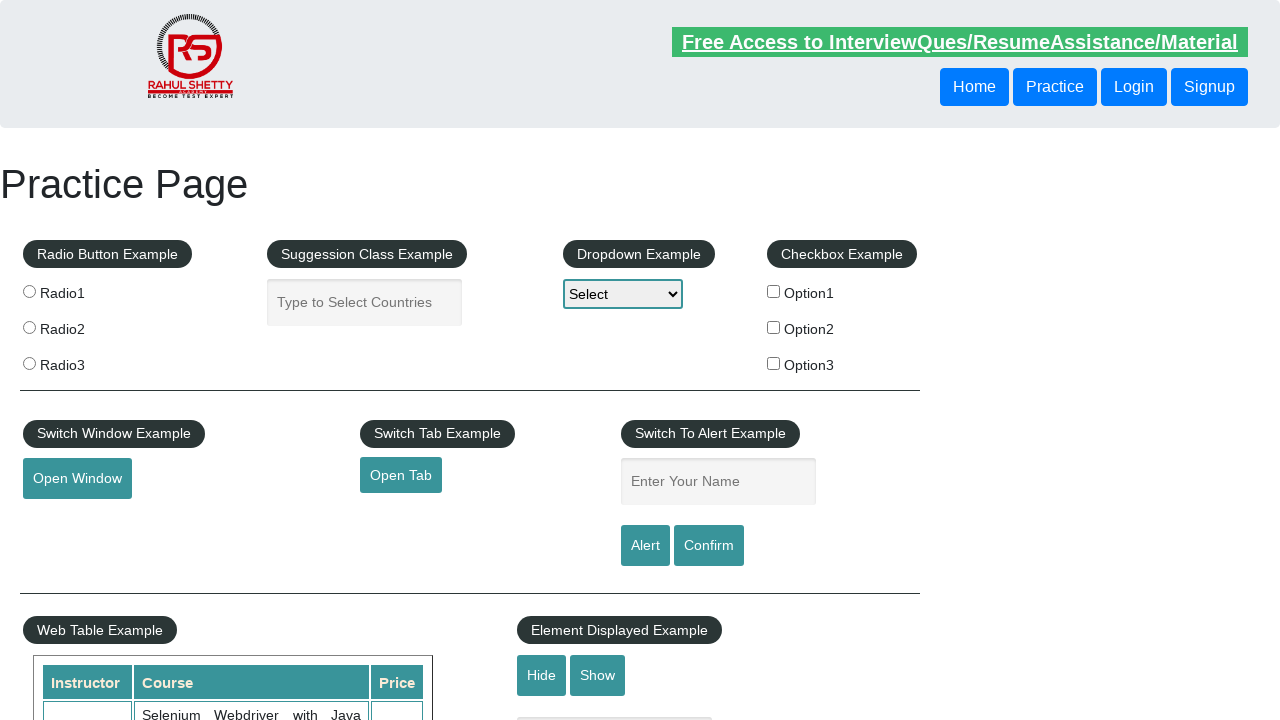

Retrieved href attribute from link 12: #
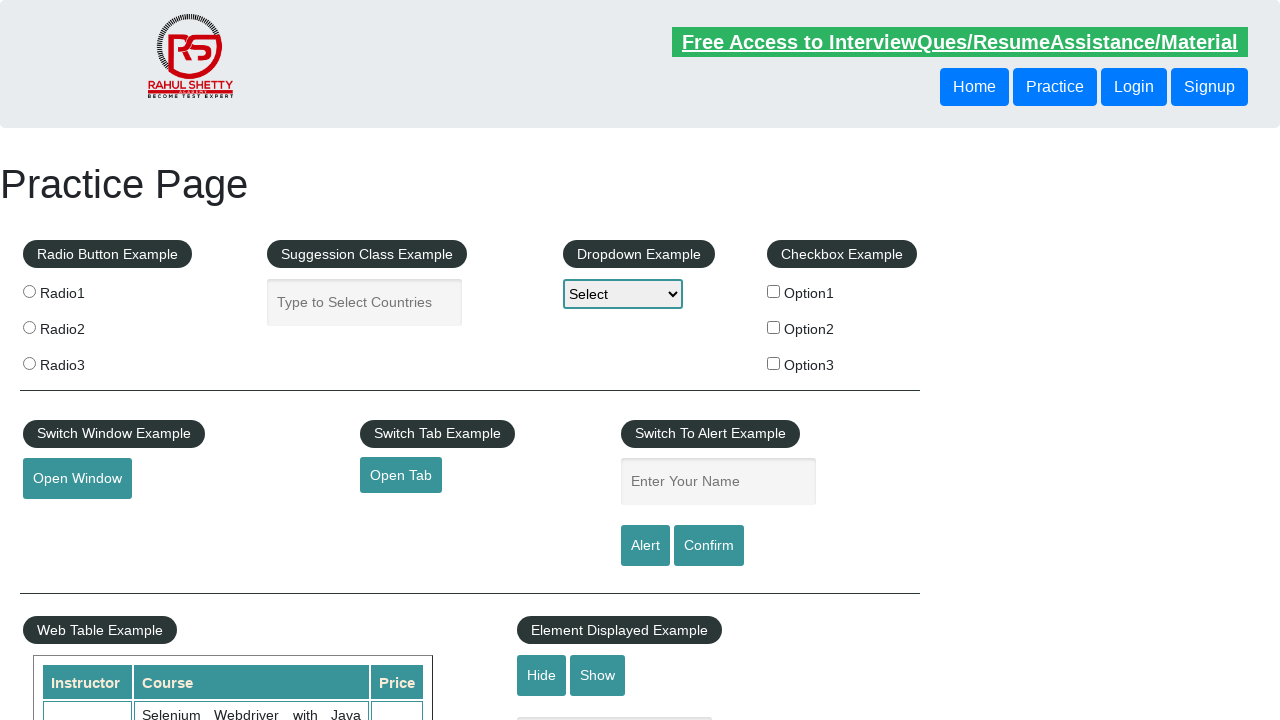

Retrieved href attribute from link 13: #
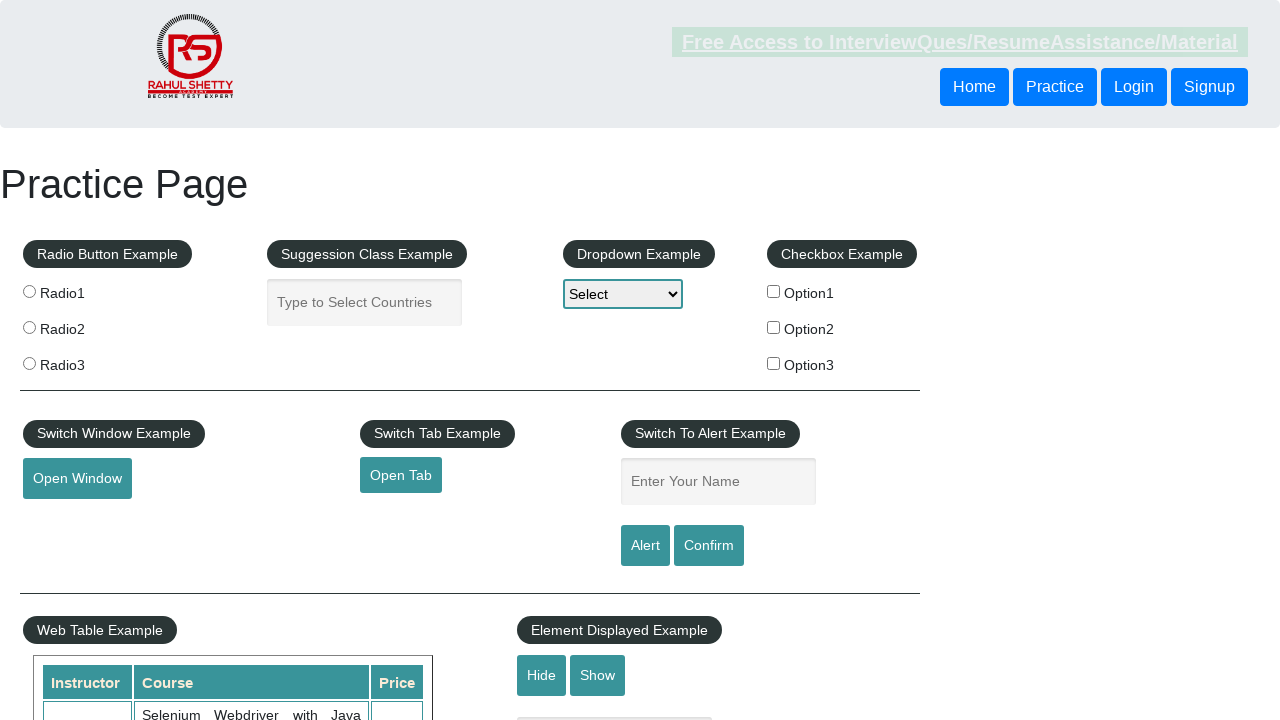

Retrieved href attribute from link 14: #
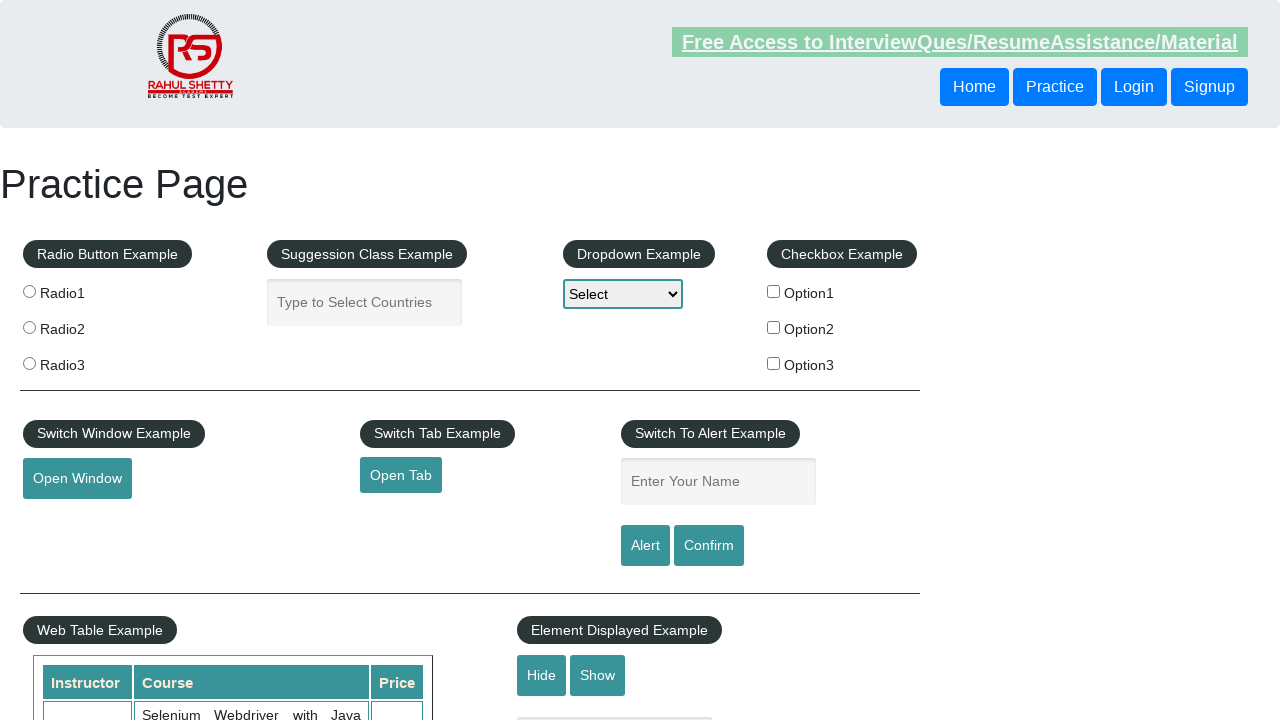

Retrieved href attribute from link 15: #
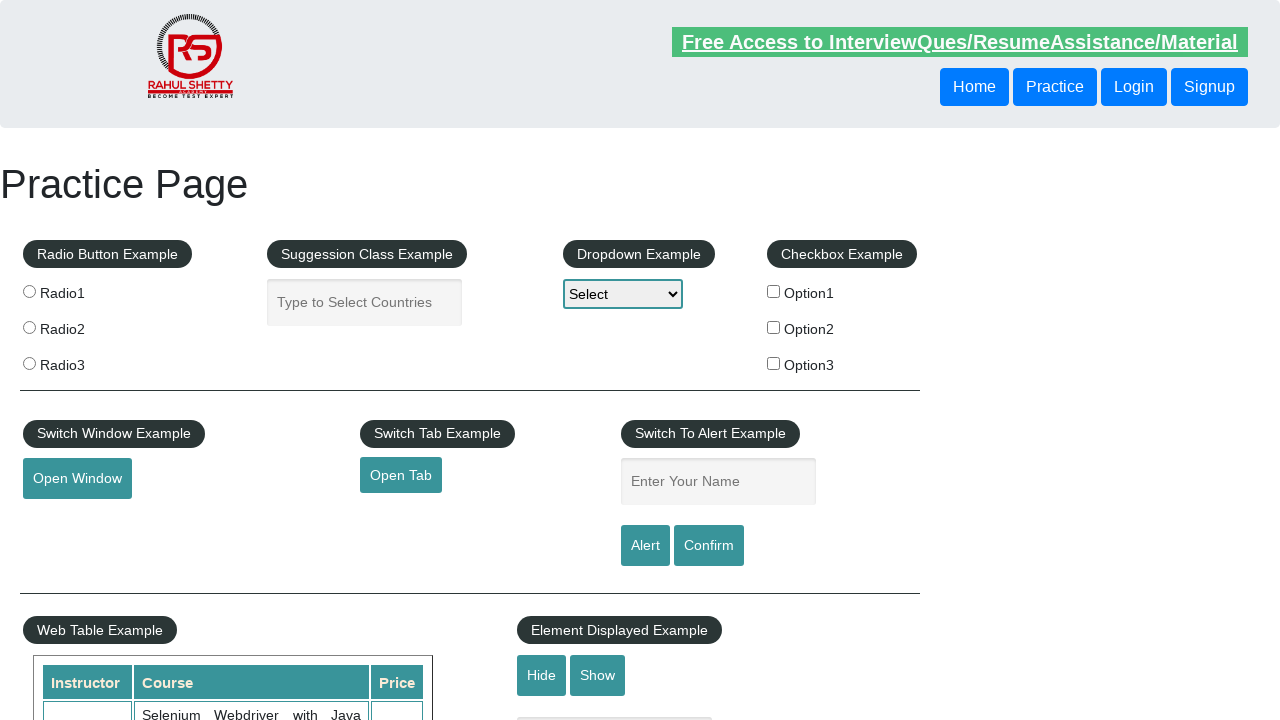

Retrieved href attribute from link 16: #
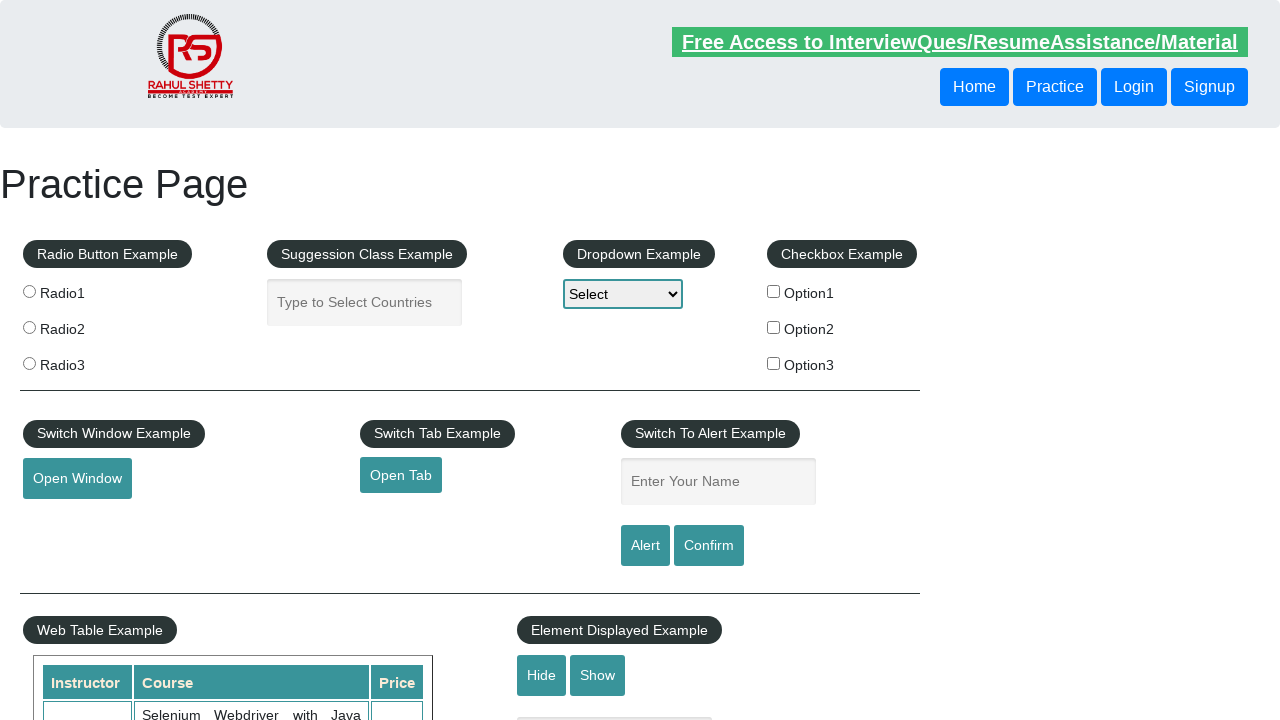

Retrieved href attribute from link 17: #
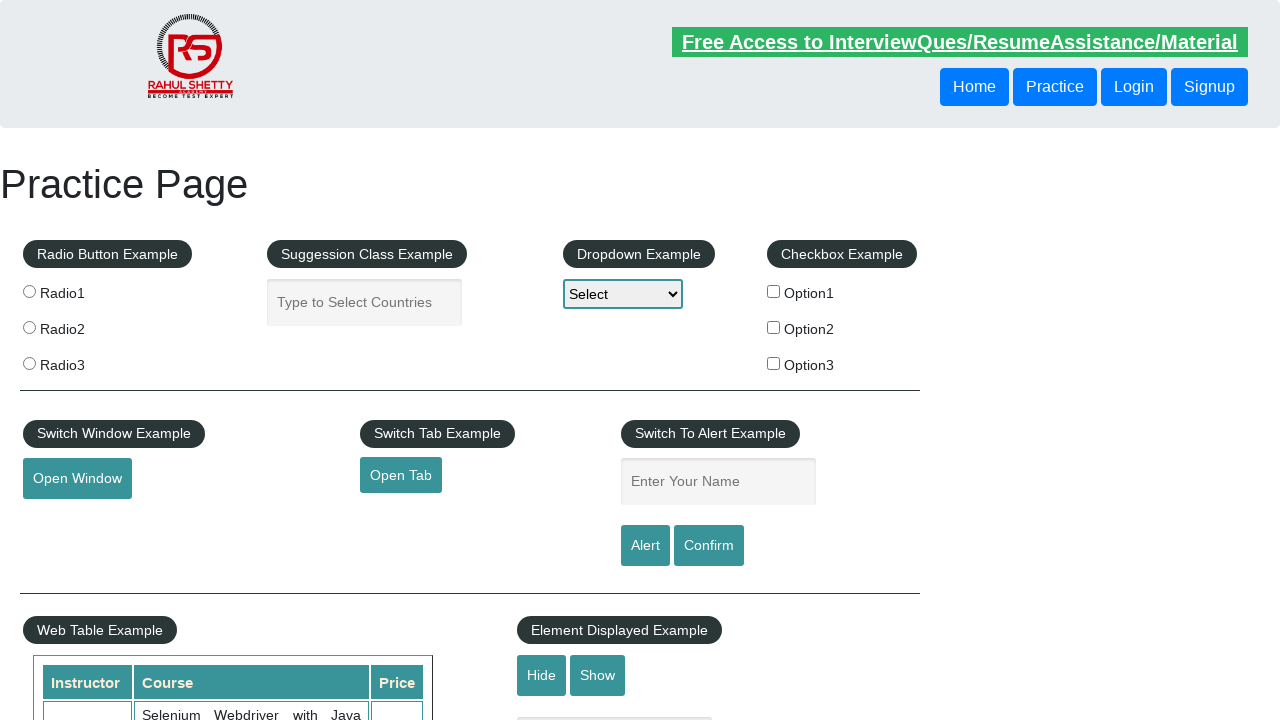

Retrieved href attribute from link 18: #
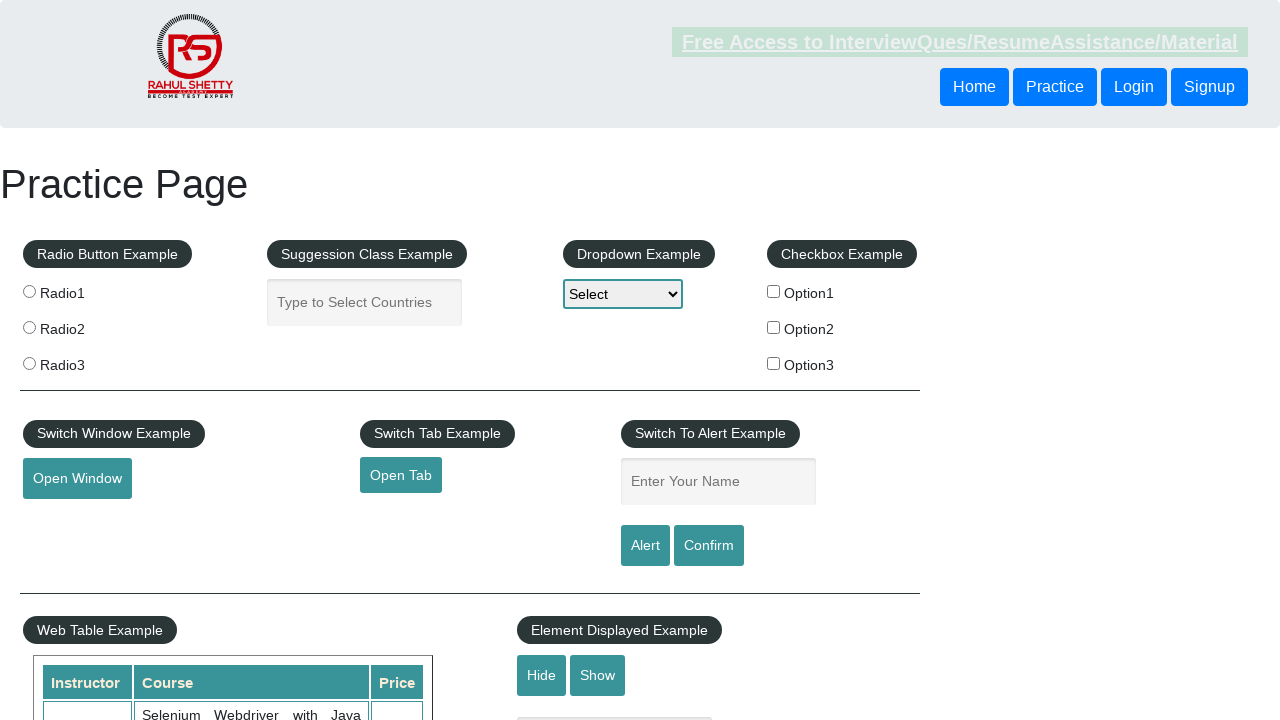

Retrieved href attribute from link 19: #
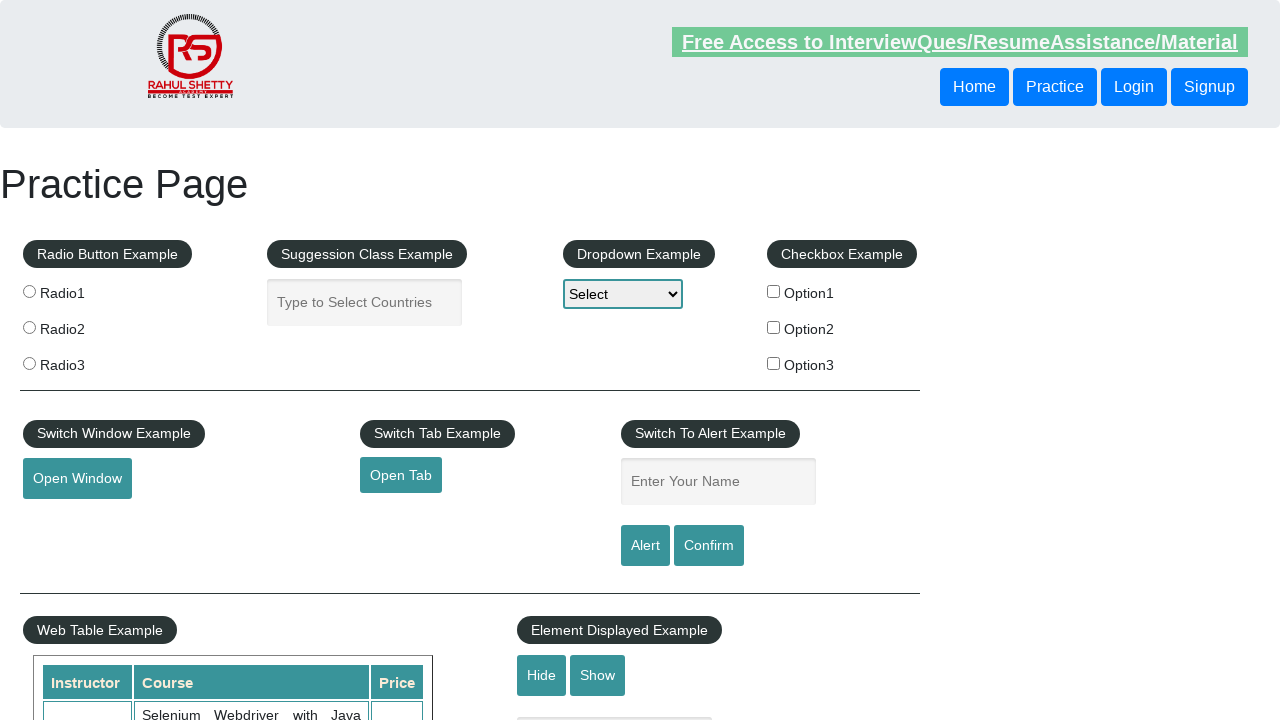

Retrieved href attribute from link 20: #
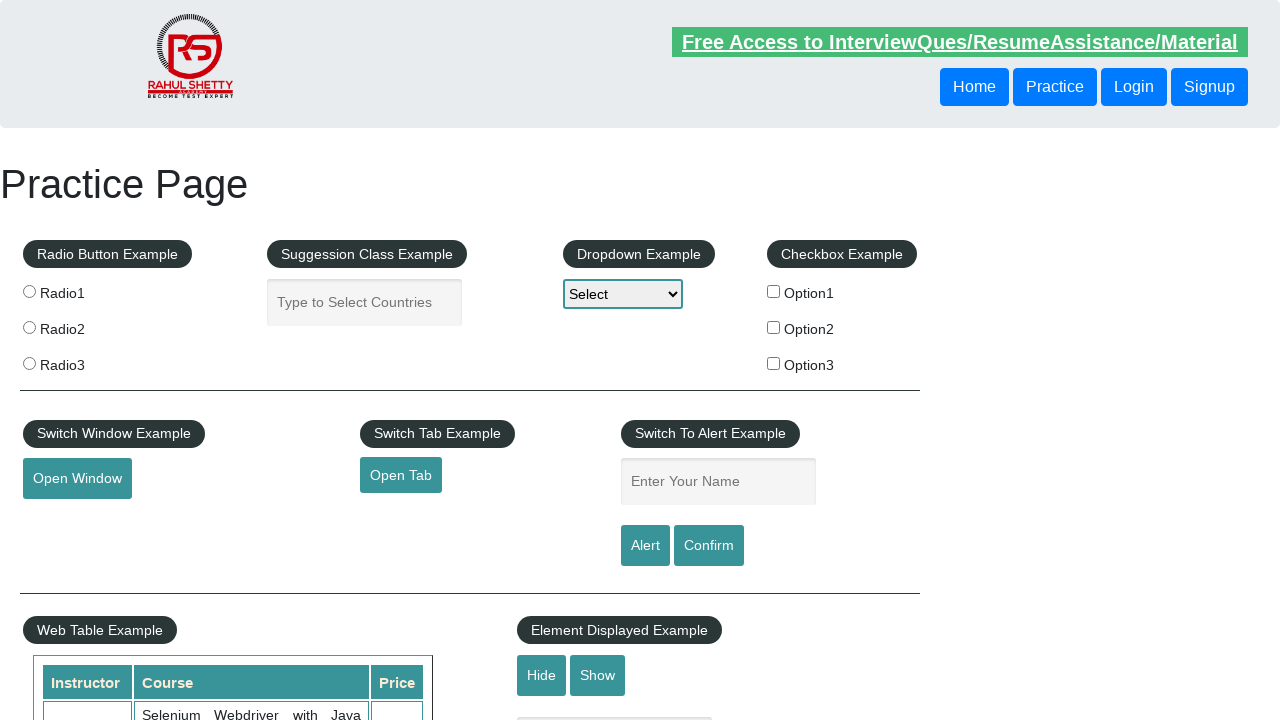

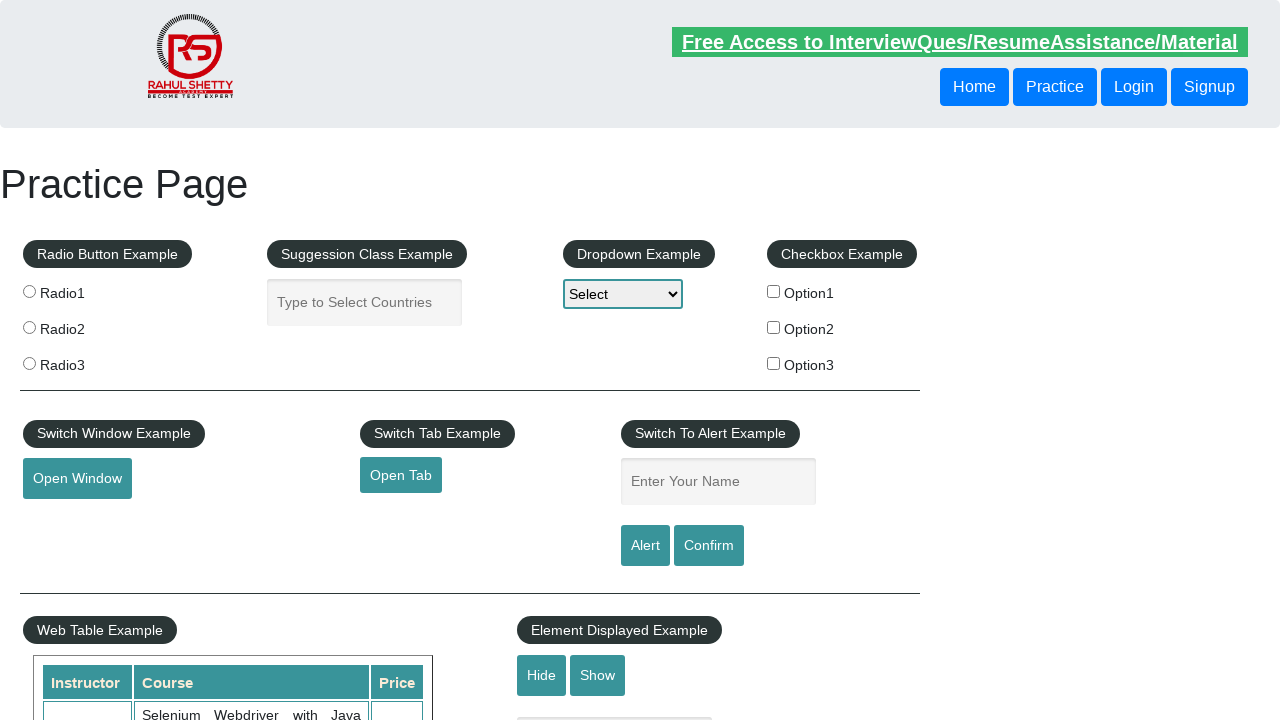